Navigates to a JotForm page and maximizes the browser window, then waits before closing

Starting URL: https://form.jotform.com/233611152830042

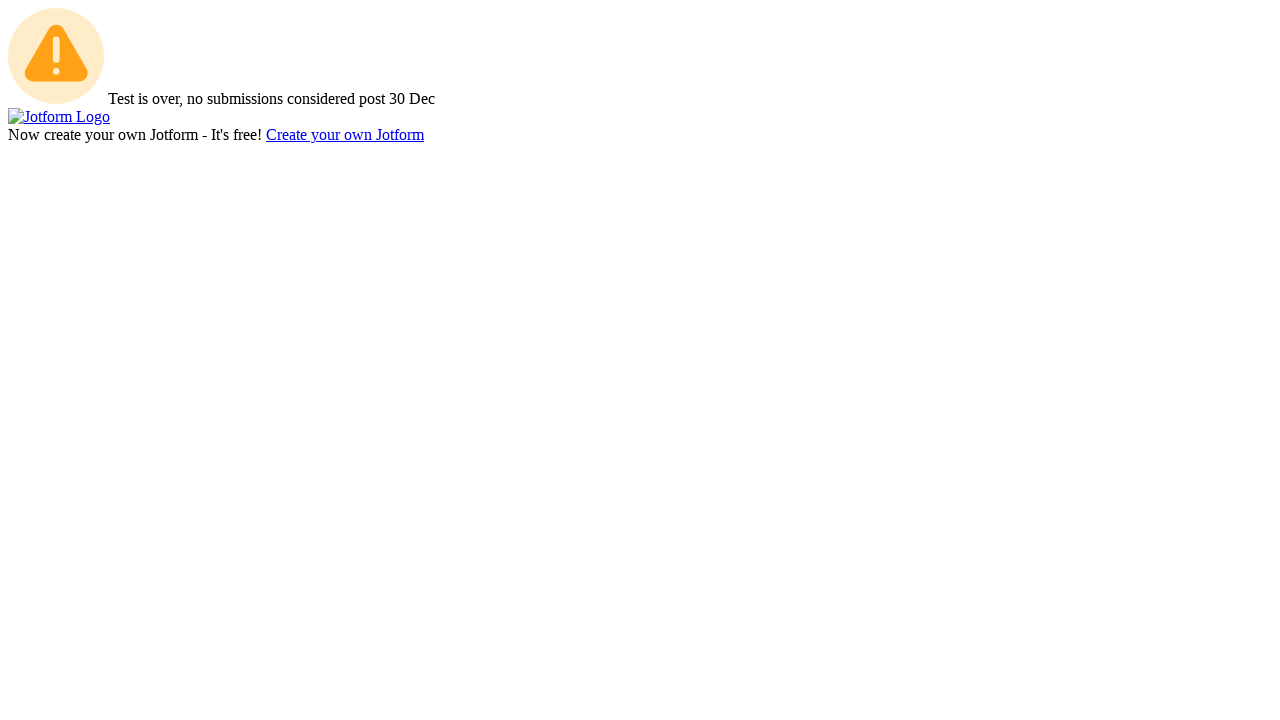

JotForm page loaded and network became idle
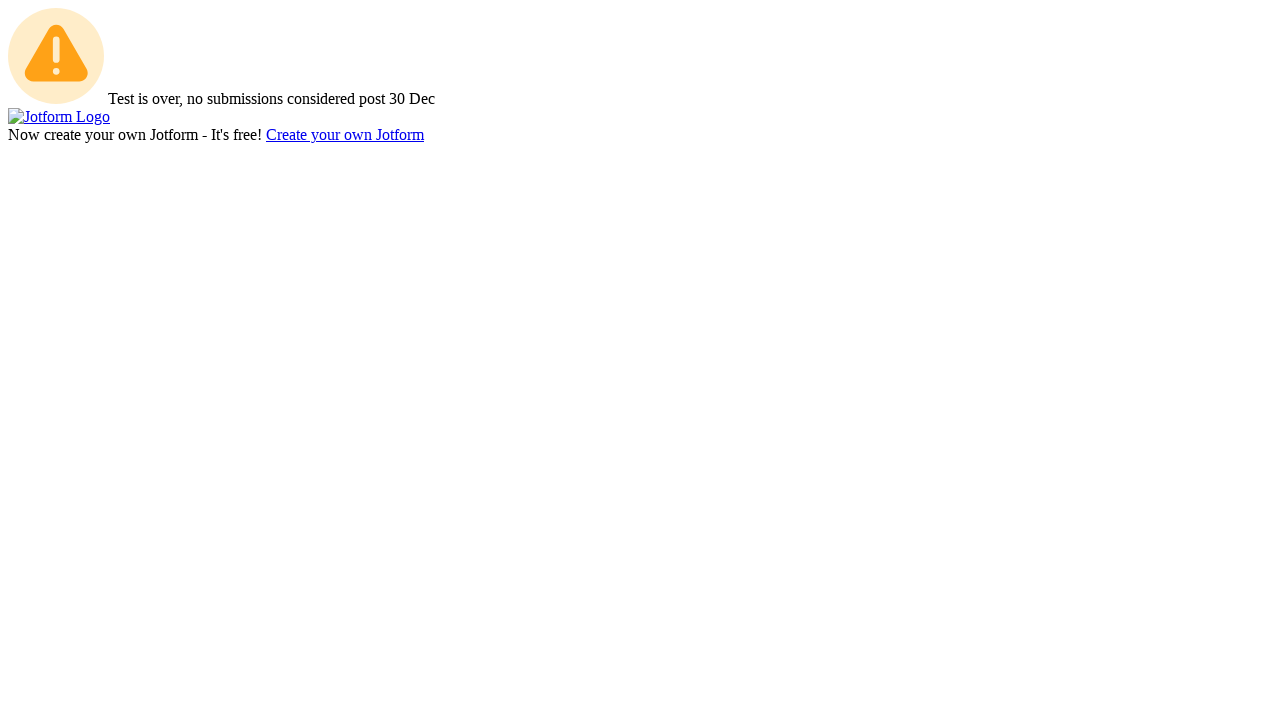

Browser window maximized to 1920x1080
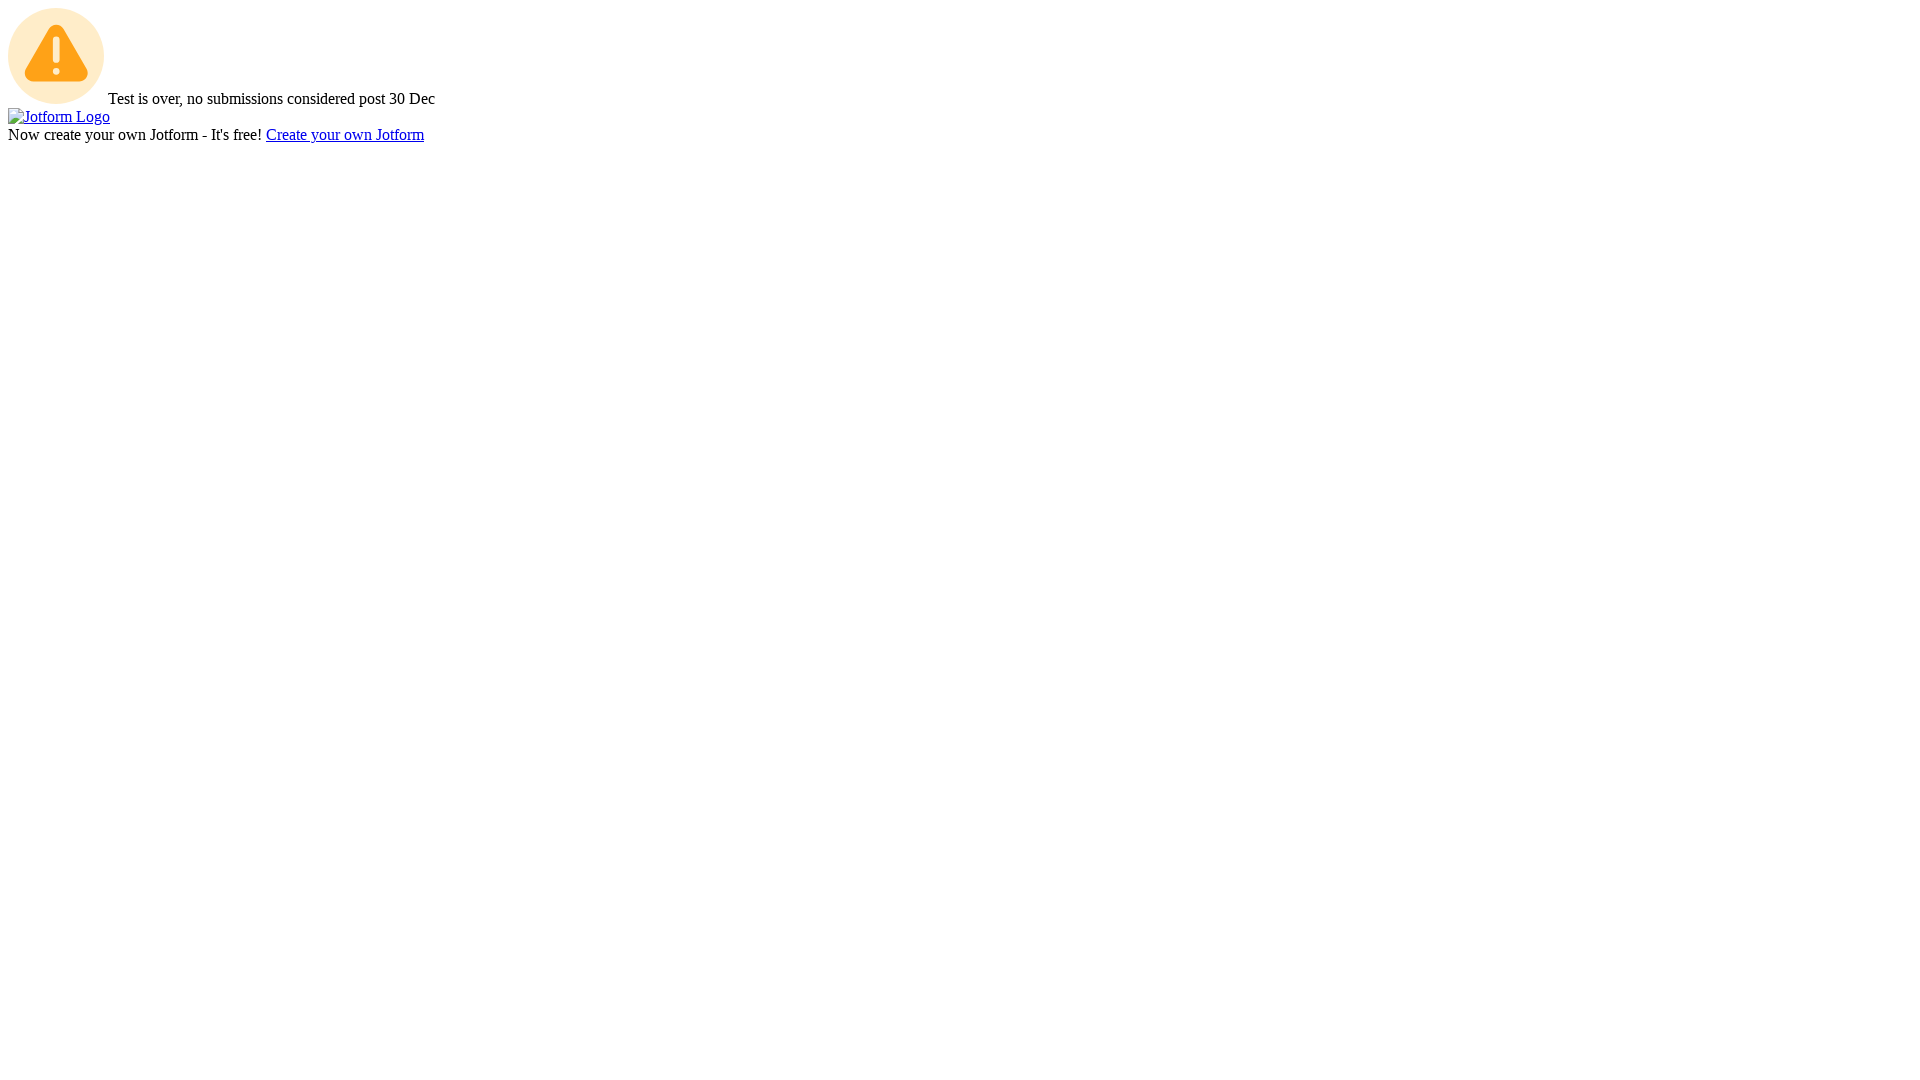

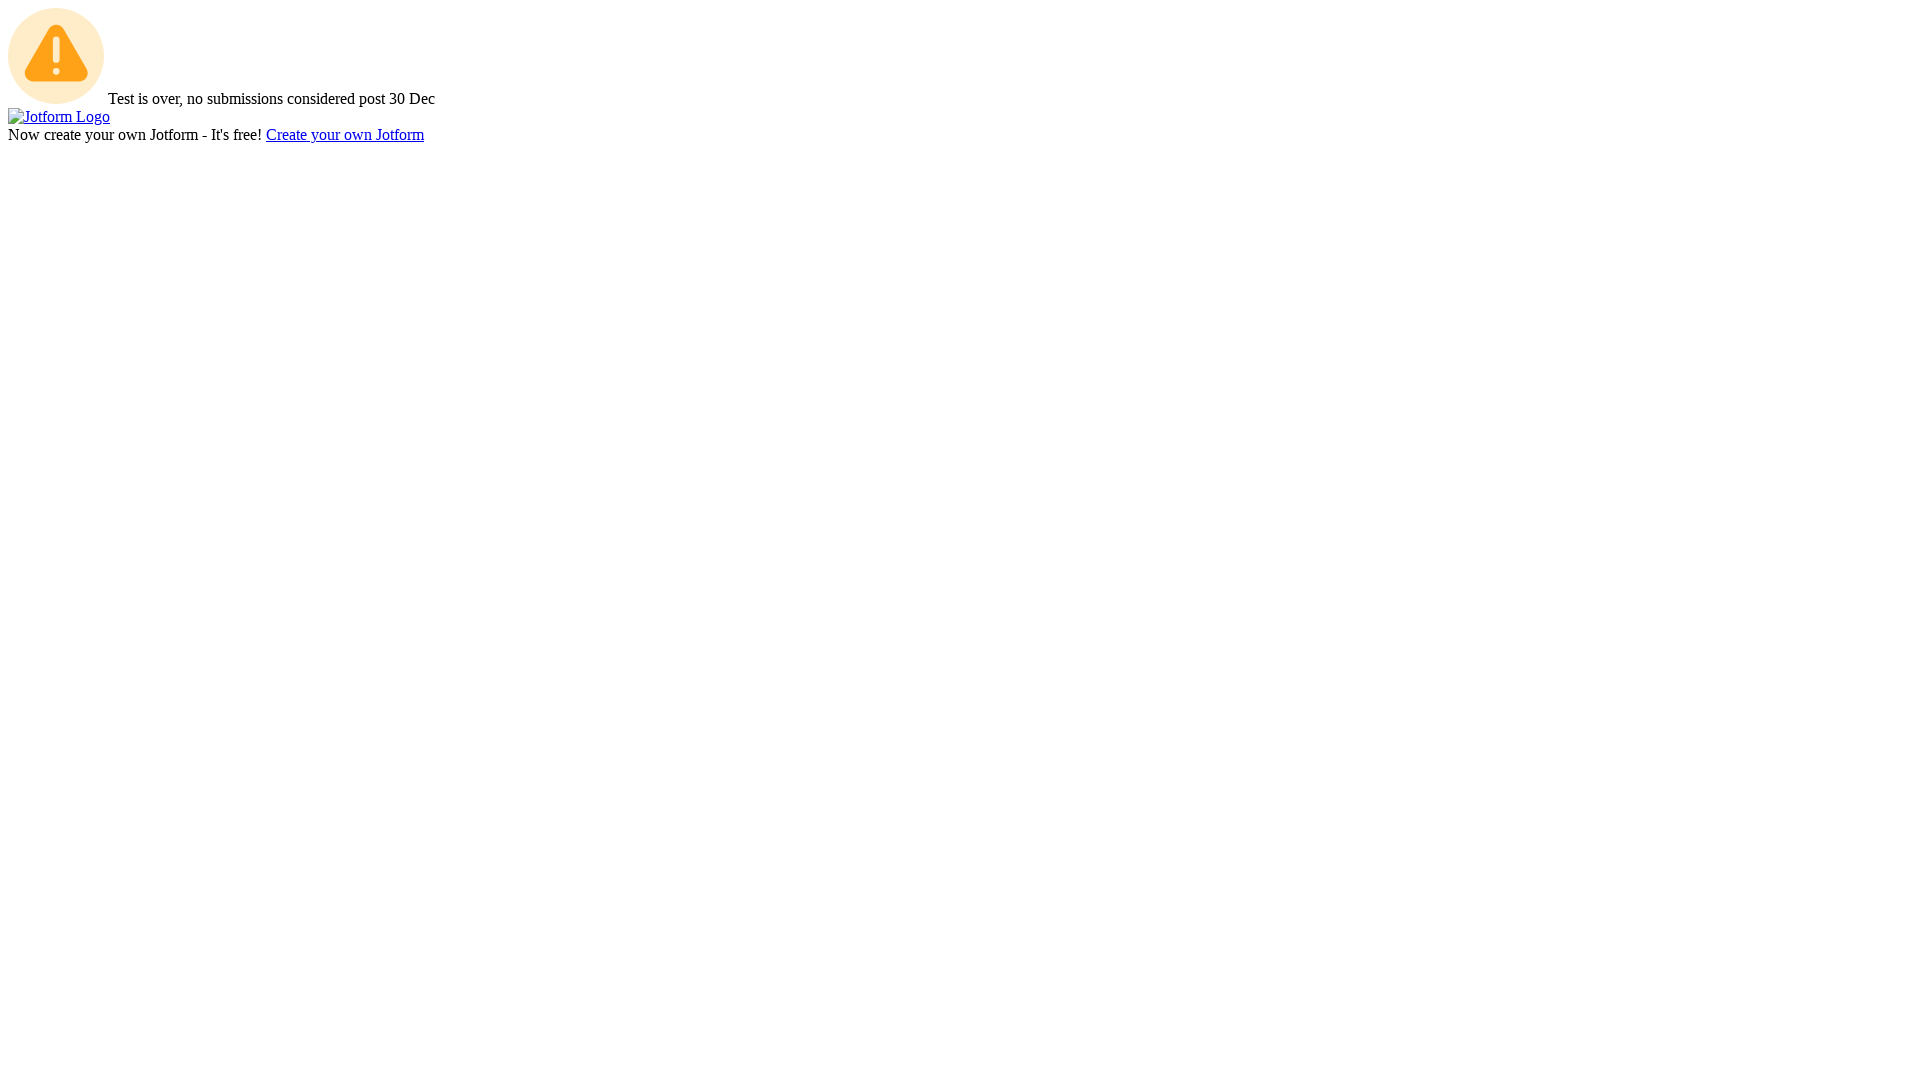